Tests responsive design by loading a page at multiple screen resolutions (1920x1080, 1366x768, 1536x864) and verifying the page loads correctly at each size

Starting URL: https://www.getcalley.com/calley-teams-features/

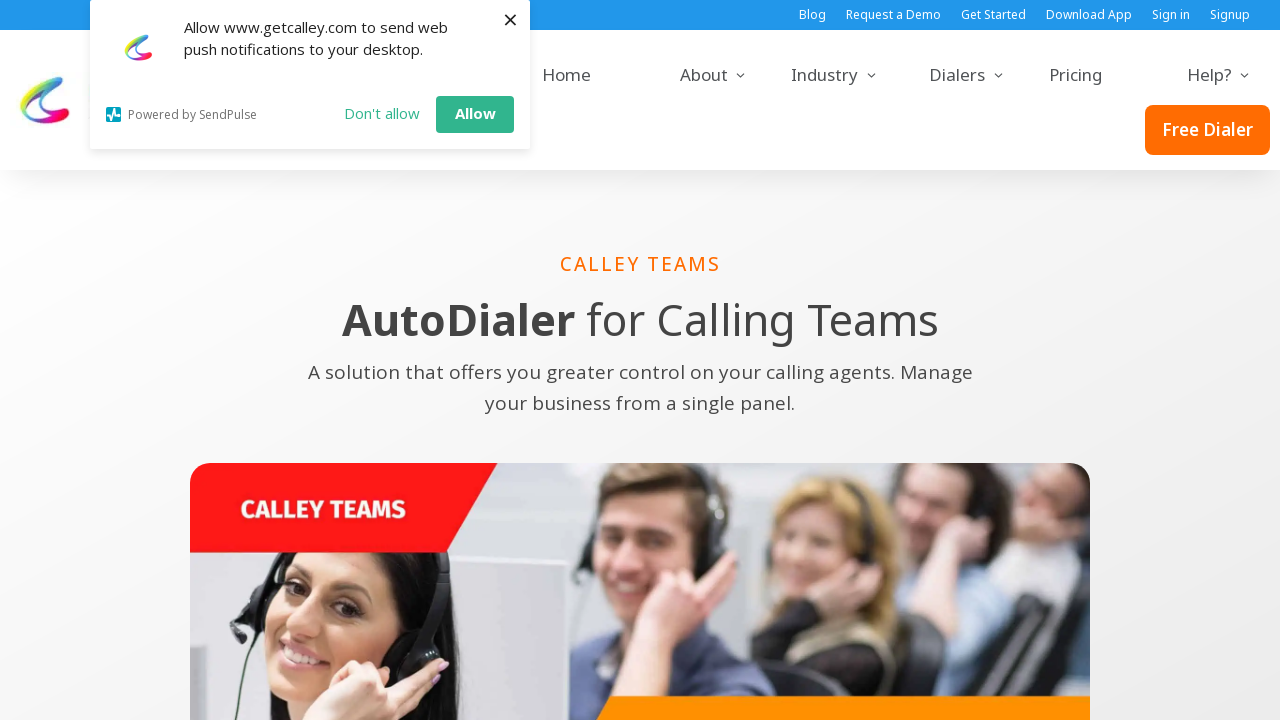

Page loaded at initial resolution 1920x1080
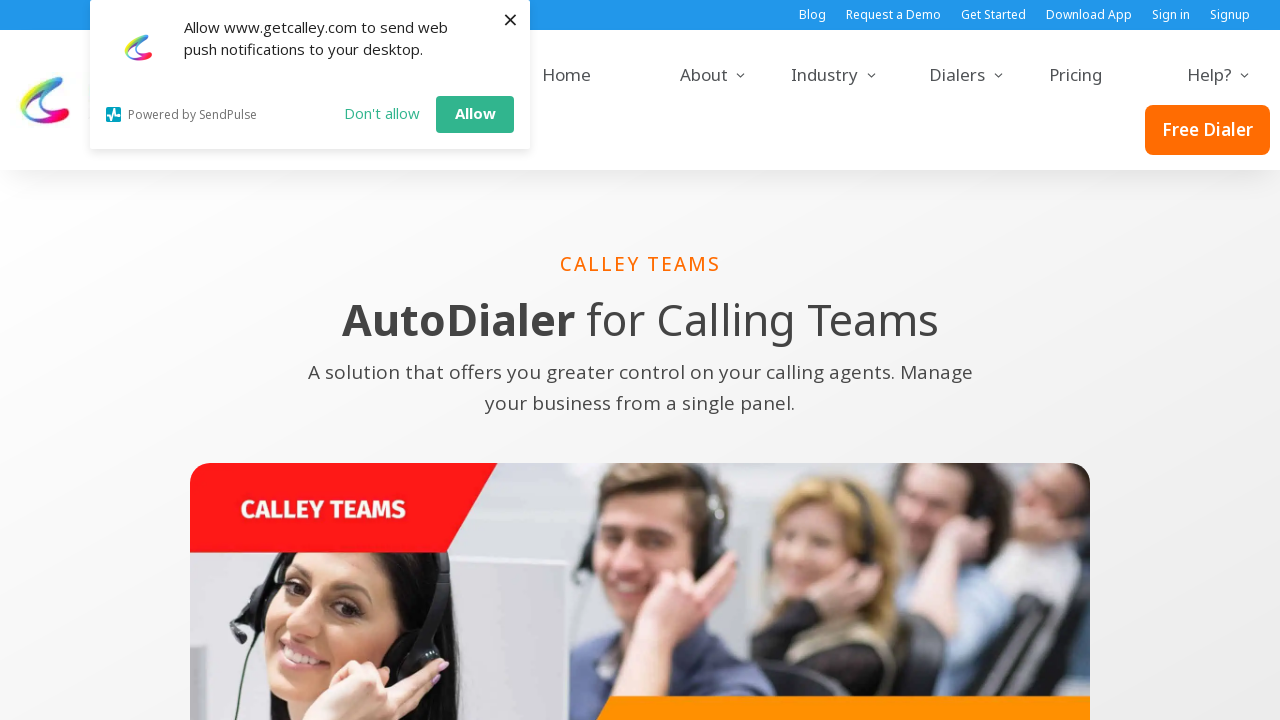

Viewport resized to 1366x768
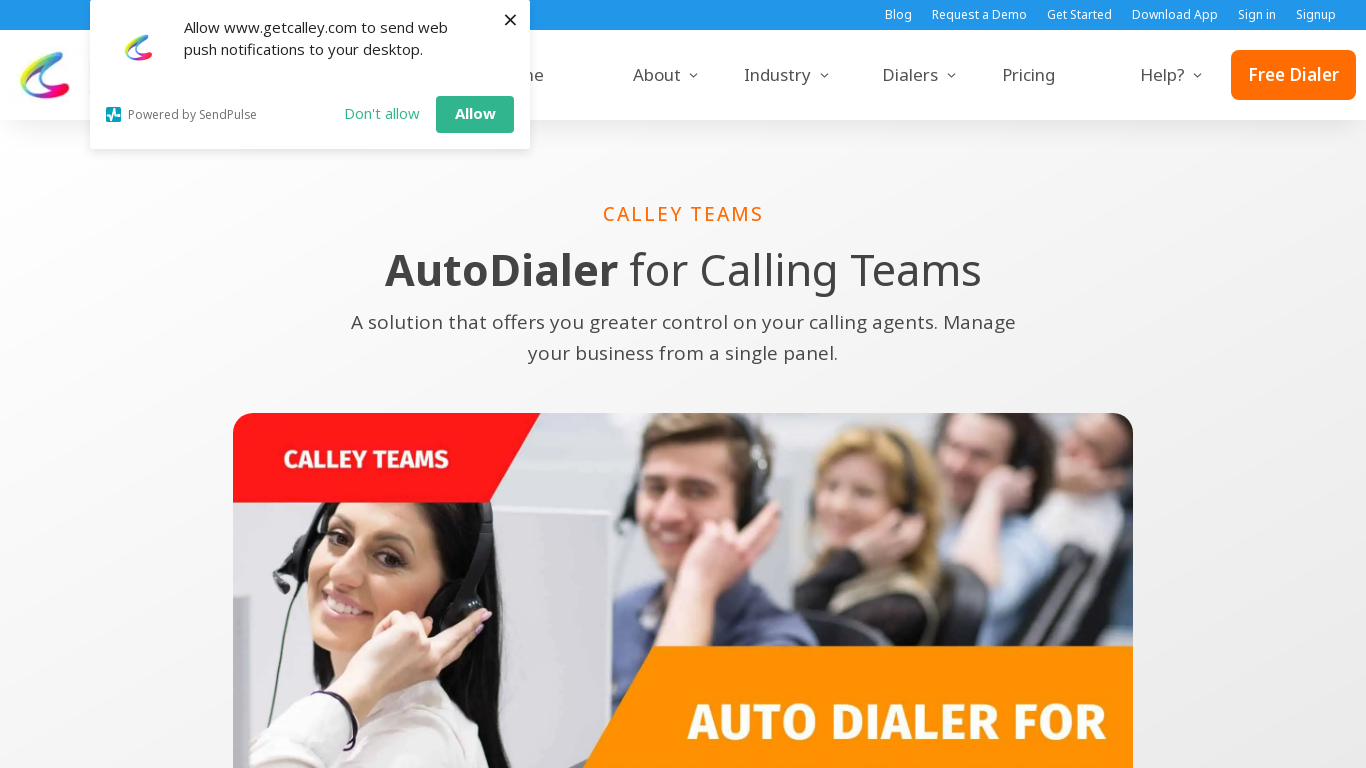

Page reloaded at resolution 1366x768
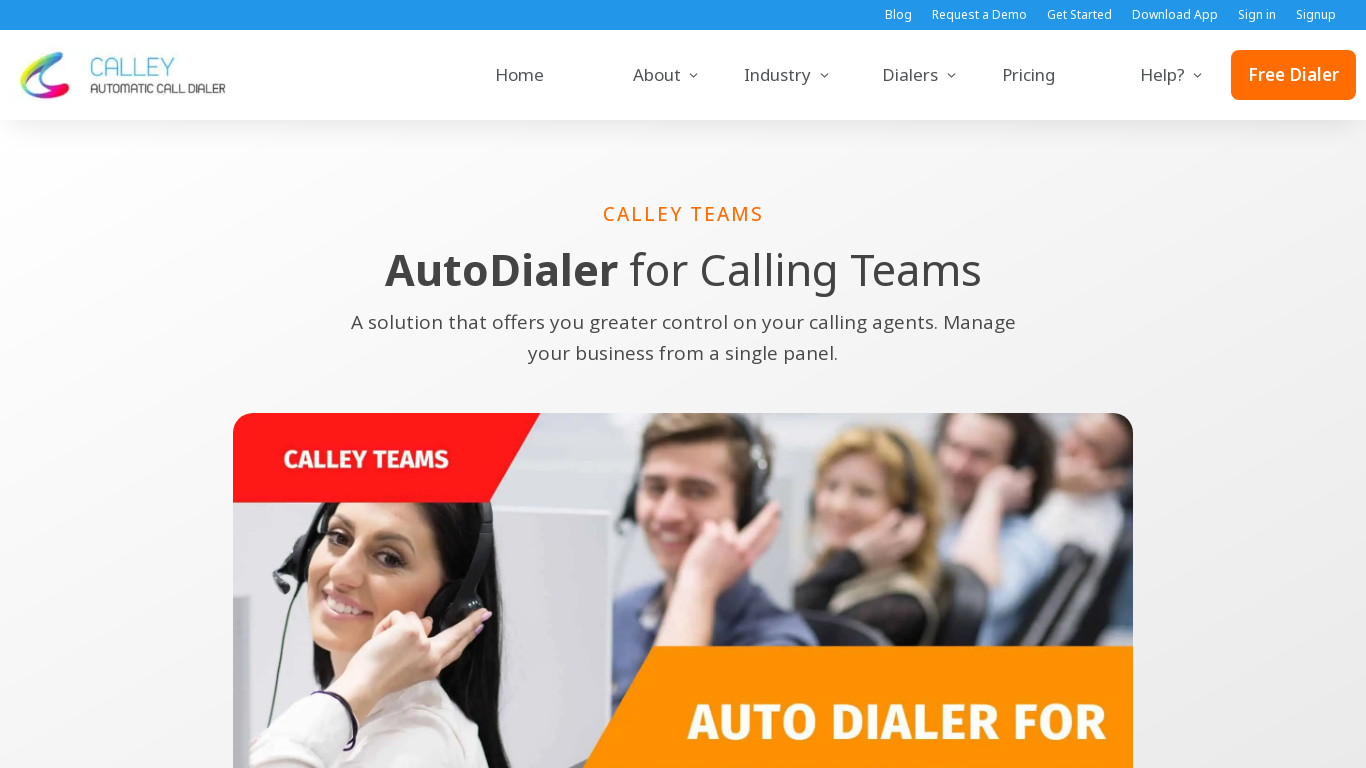

Page fully loaded at resolution 1366x768
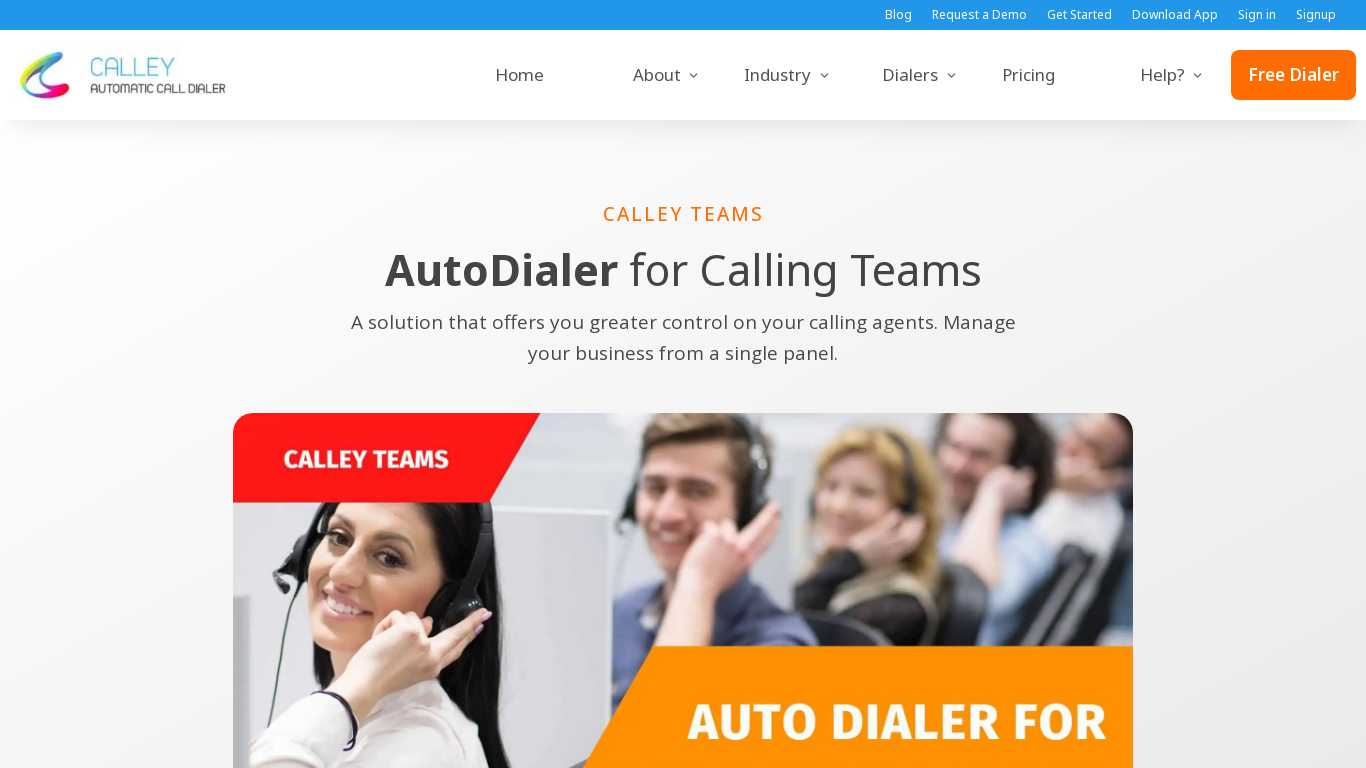

Viewport resized to 1536x864
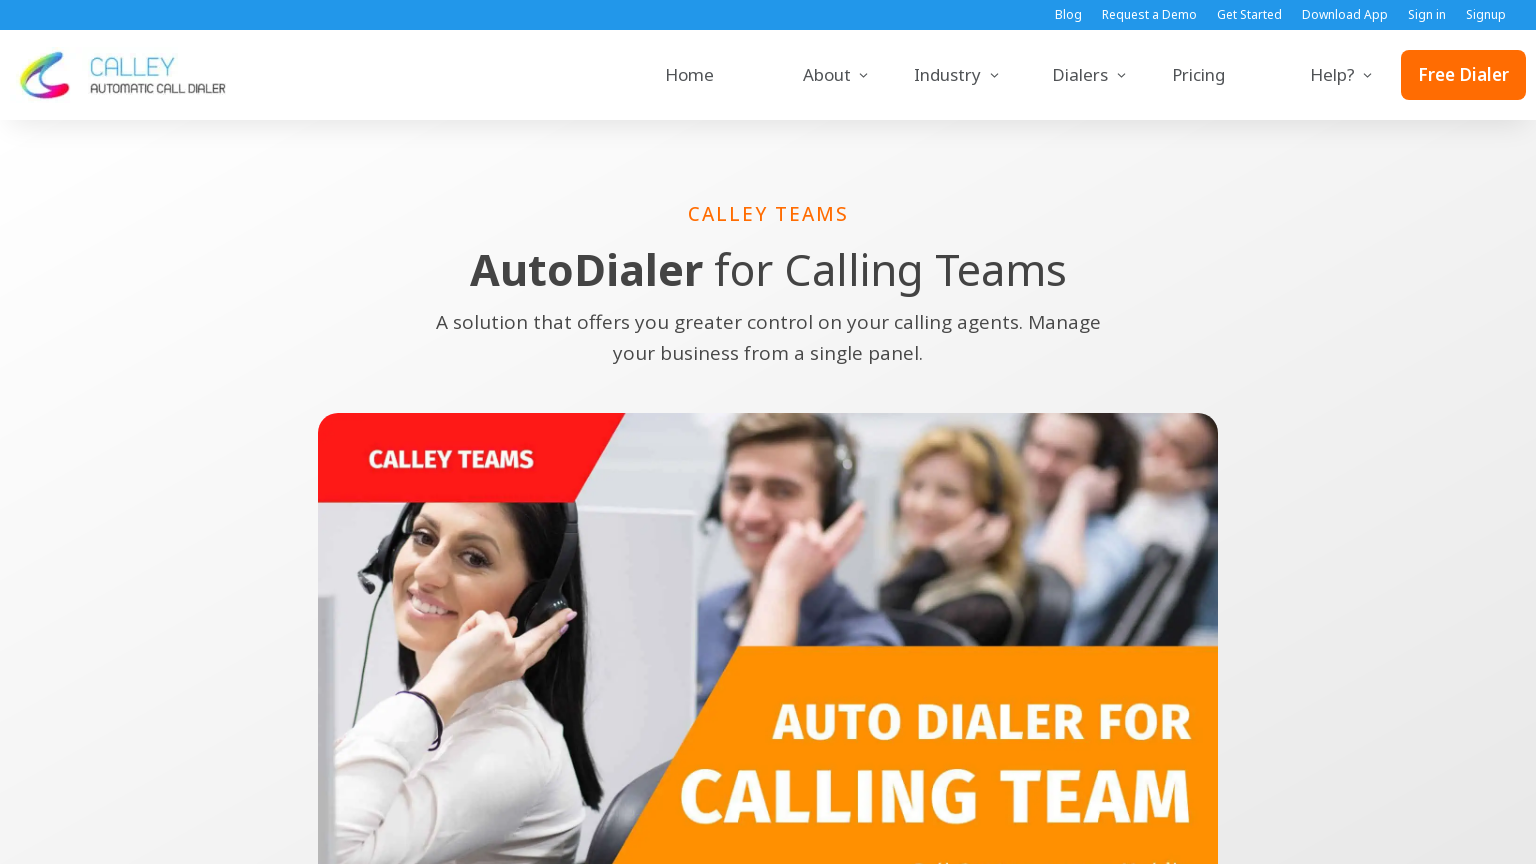

Page reloaded at resolution 1536x864
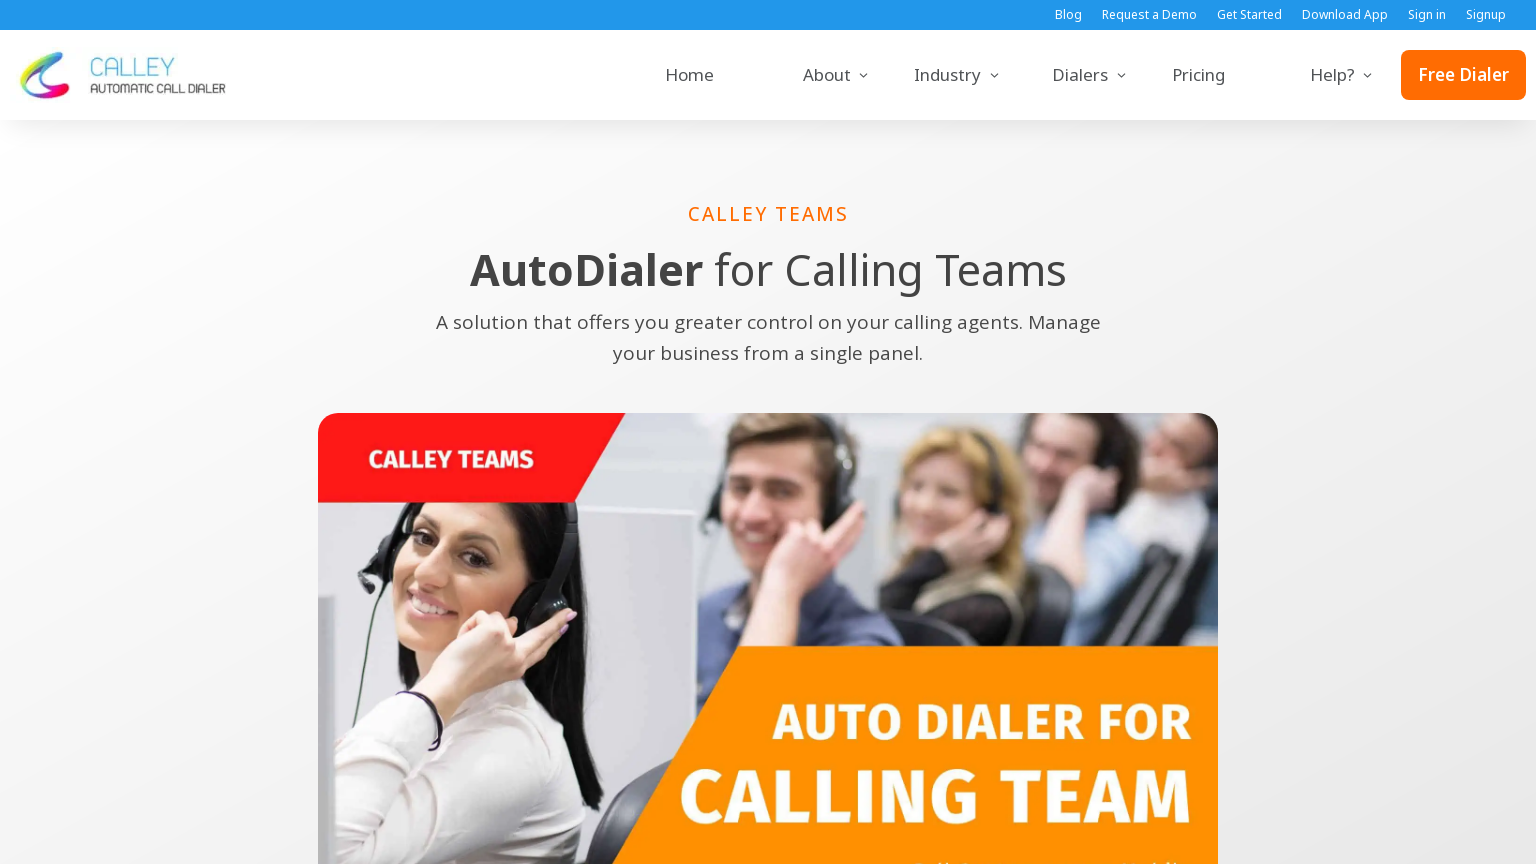

Page fully loaded at resolution 1536x864
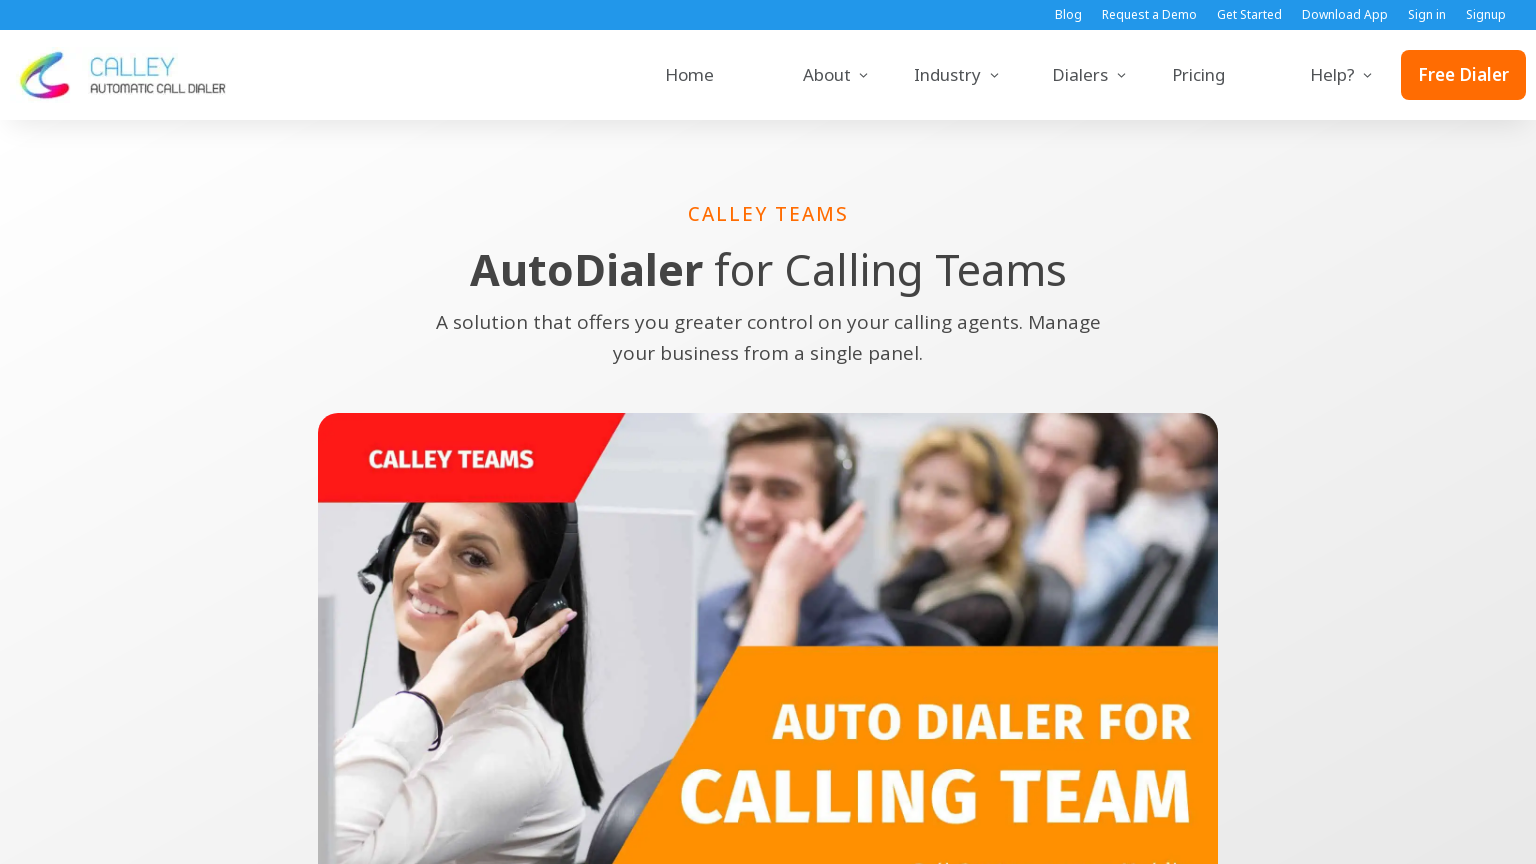

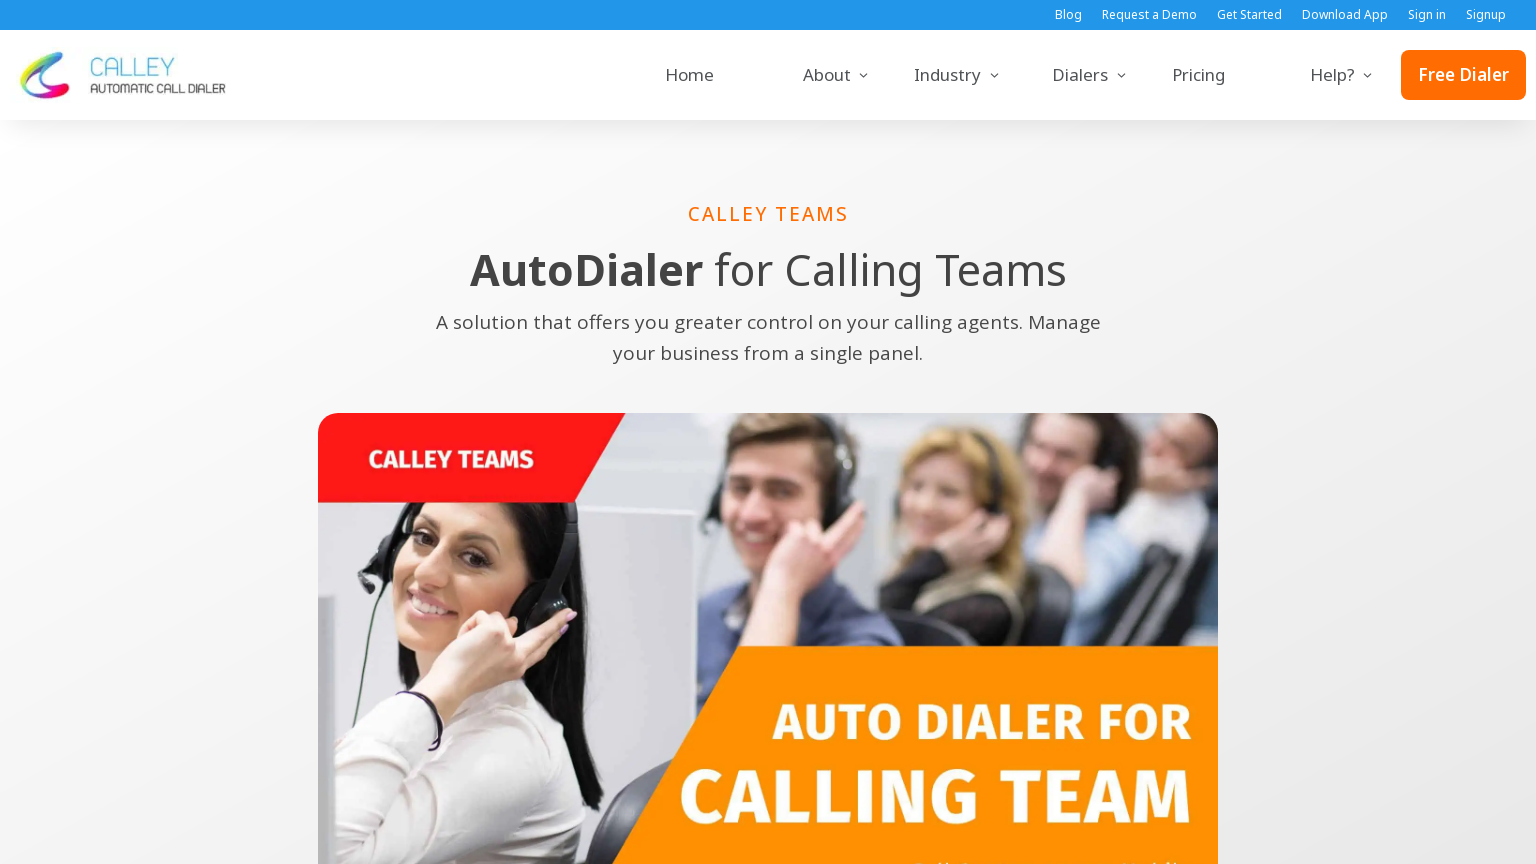